Tests selection functionality of radio buttons and checkboxes by clicking them and verifying their selected state, including toggling a checkbox off.

Starting URL: https://automationfc.github.io/basic-form/index.html

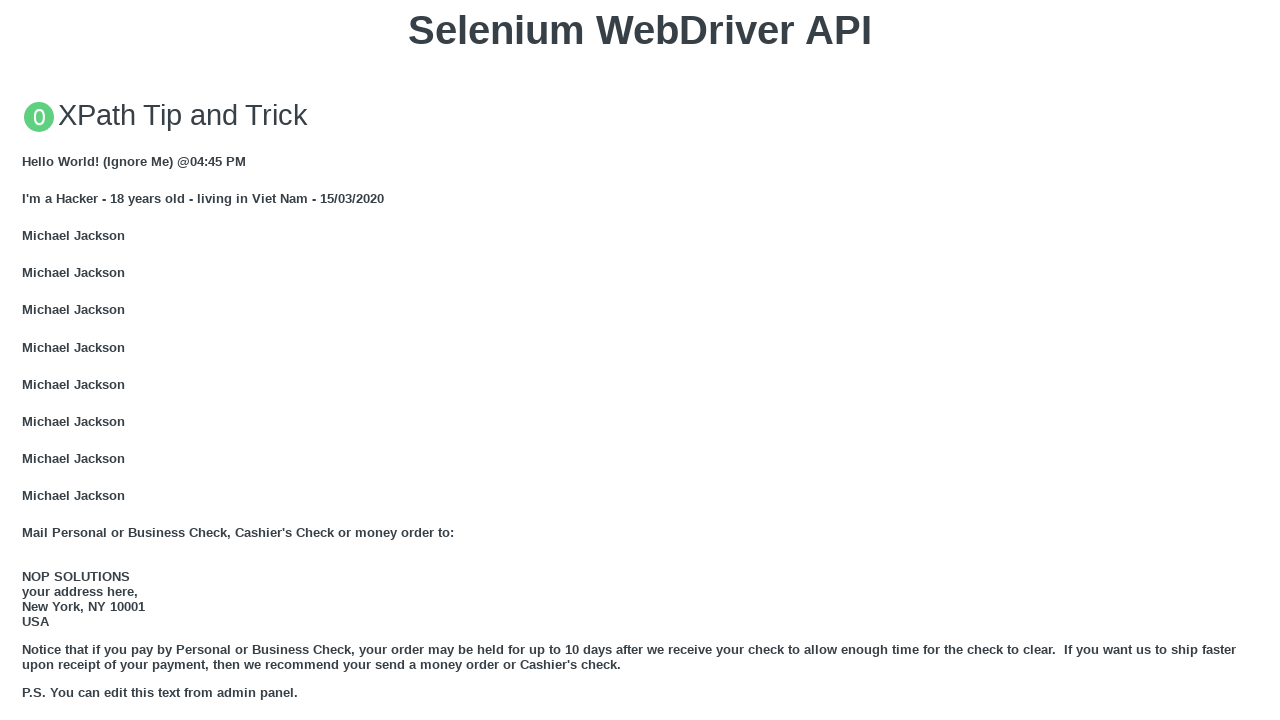

Clicked the under_18 radio button to select it at (28, 360) on input#under_18
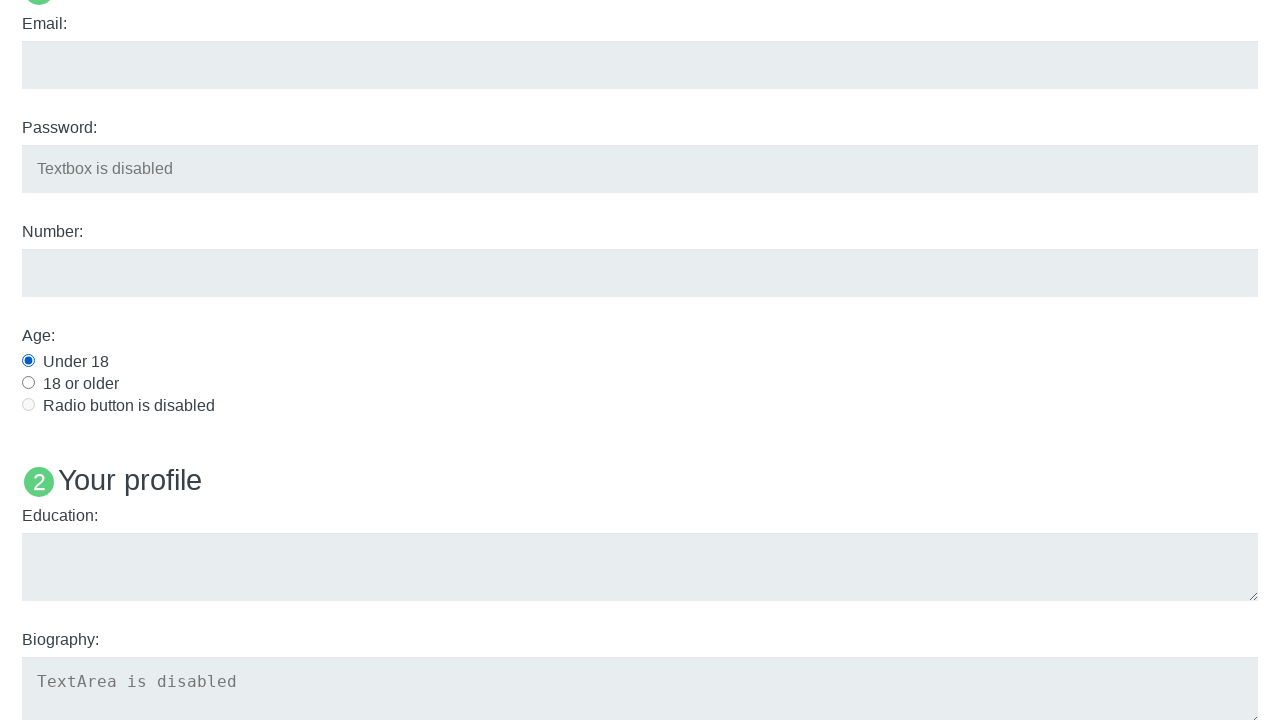

Clicked the Java checkbox to select it at (28, 361) on input#java
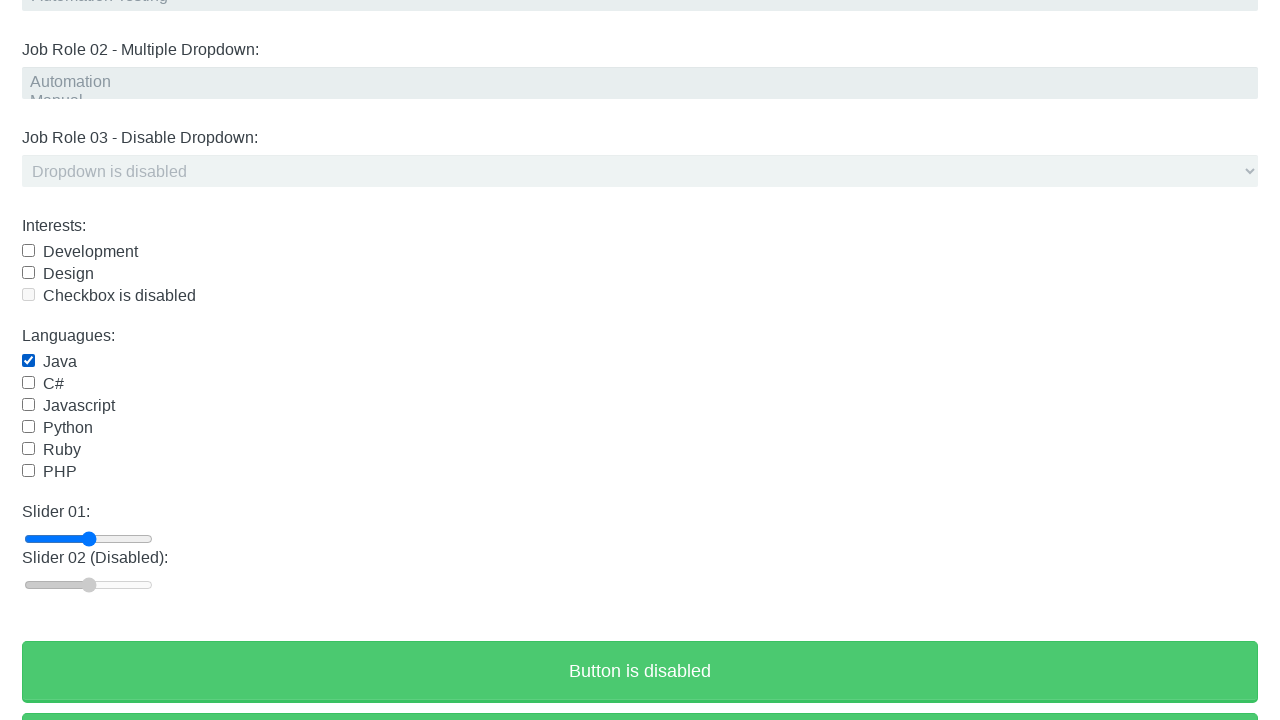

Clicked the Java checkbox again to deselect it at (28, 361) on input#java
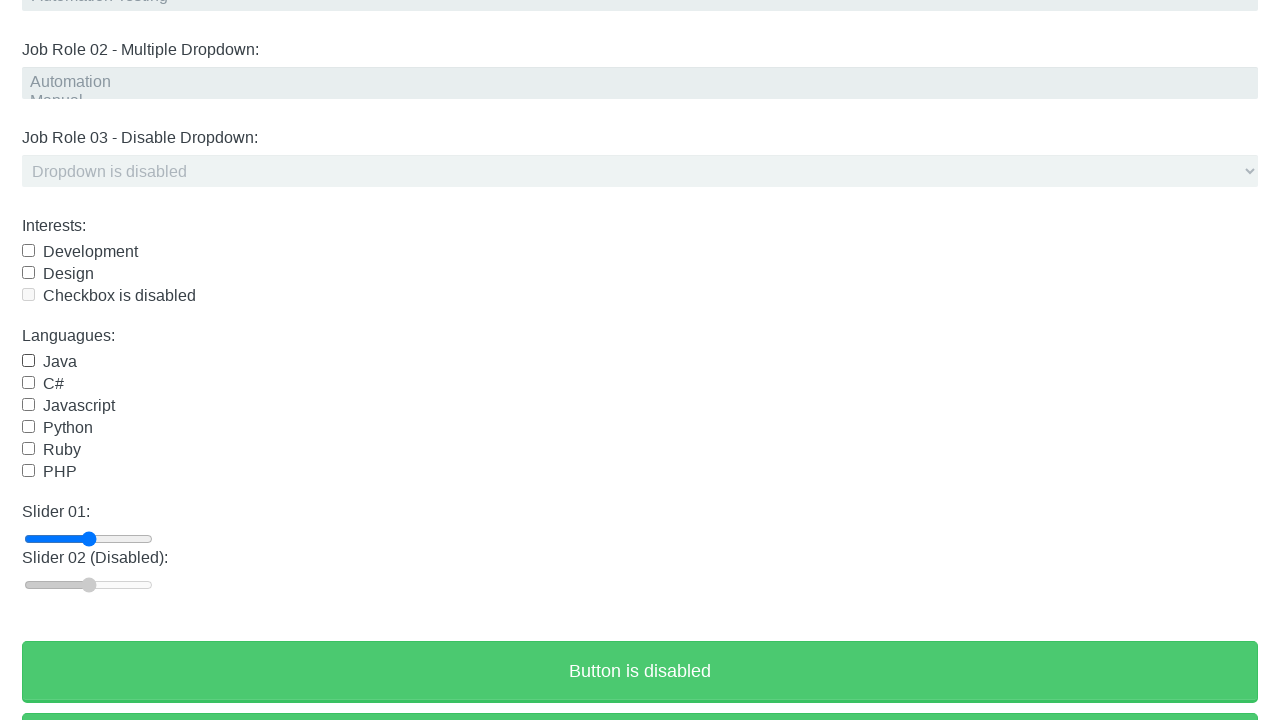

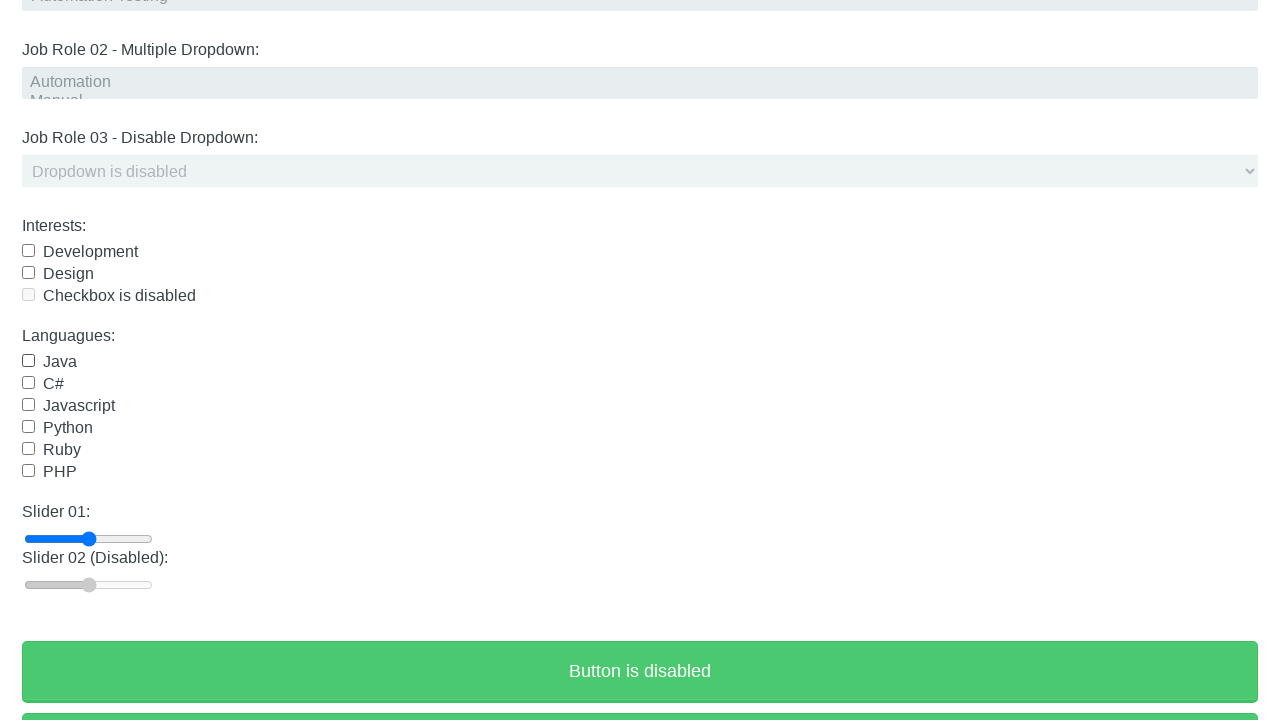